Tests checkbox functionality by clicking three checkboxes sequentially on a form practice page

Starting URL: http://formy-project.herokuapp.com/checkbox

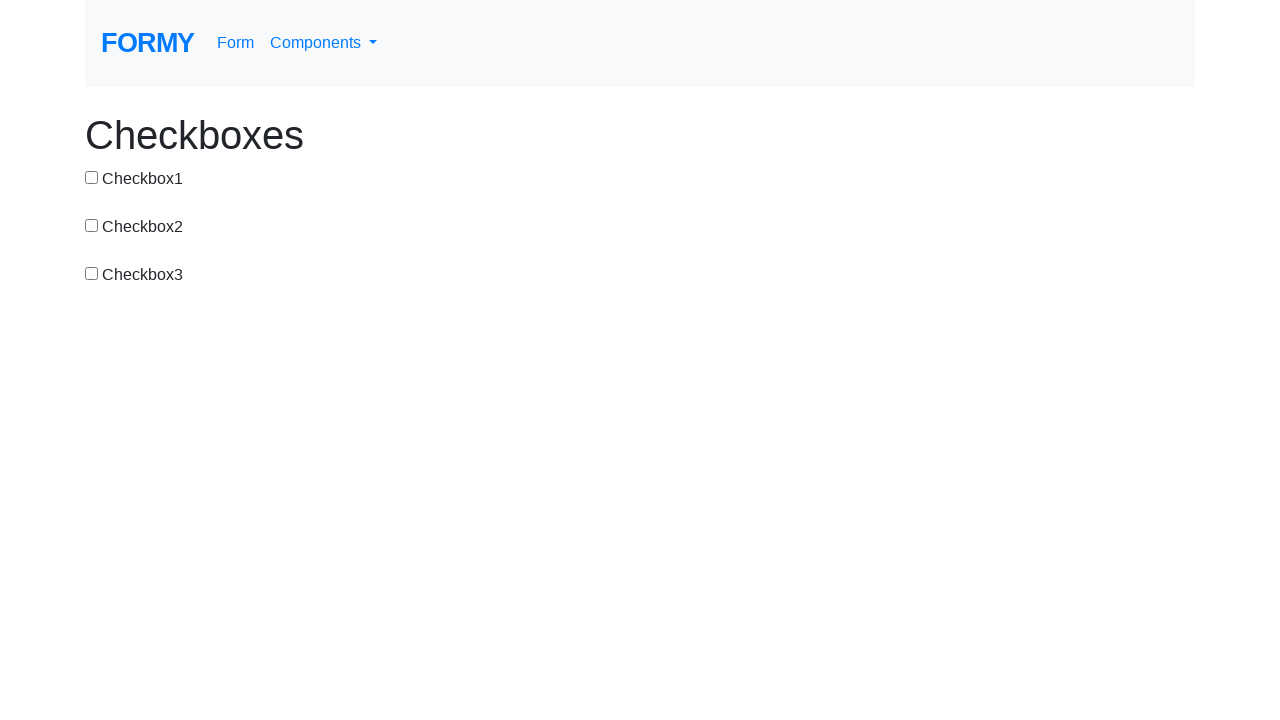

Clicked first checkbox at (92, 177) on #checkbox-1
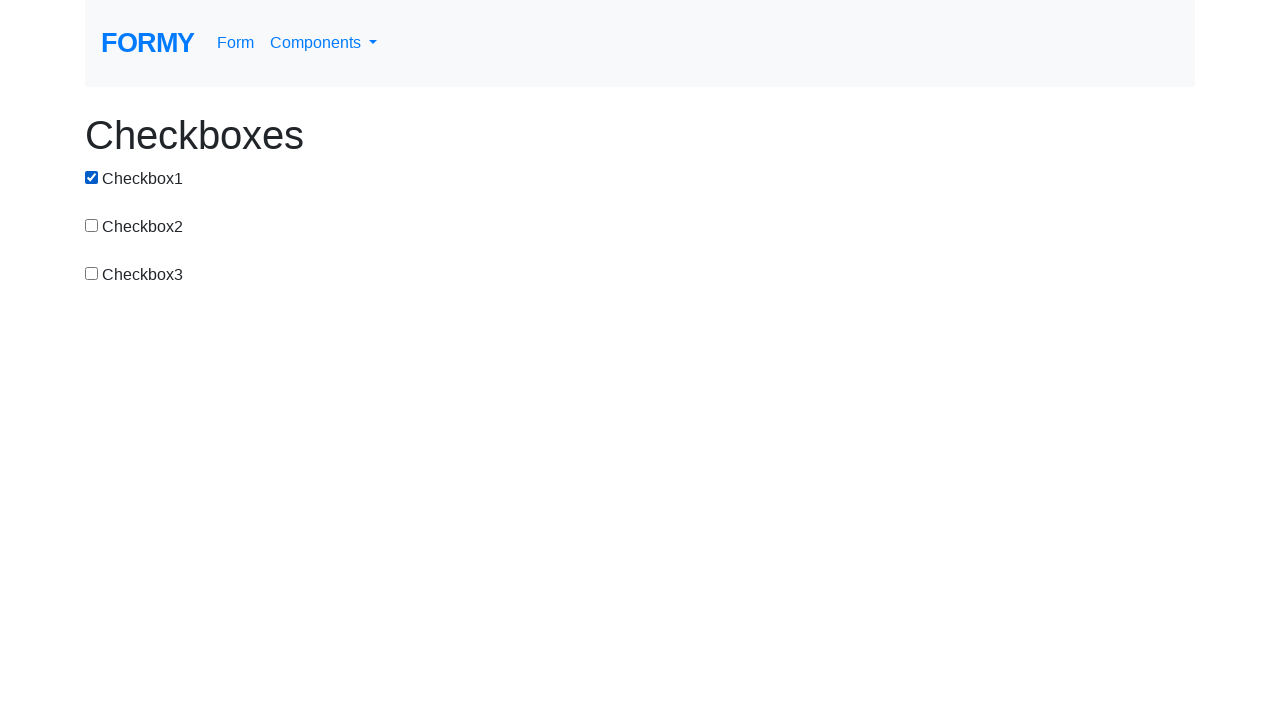

Clicked second checkbox at (92, 225) on #checkbox-2
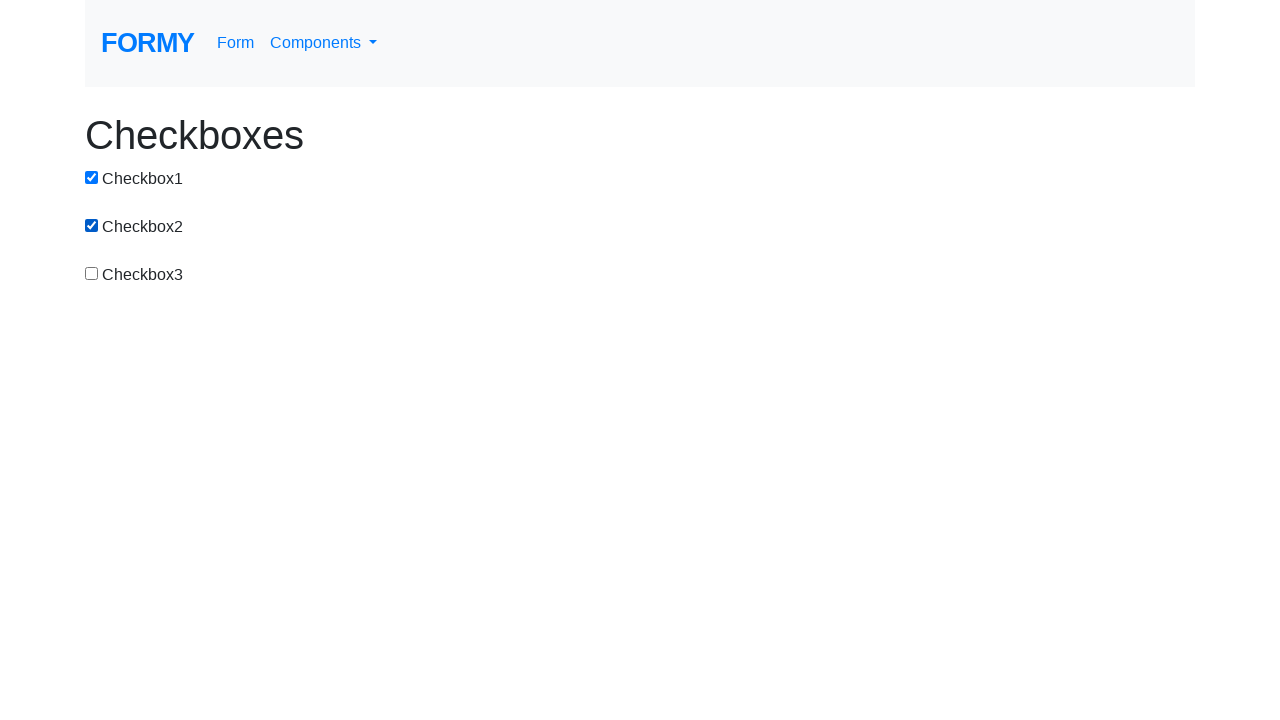

Clicked third checkbox at (92, 273) on #checkbox-3
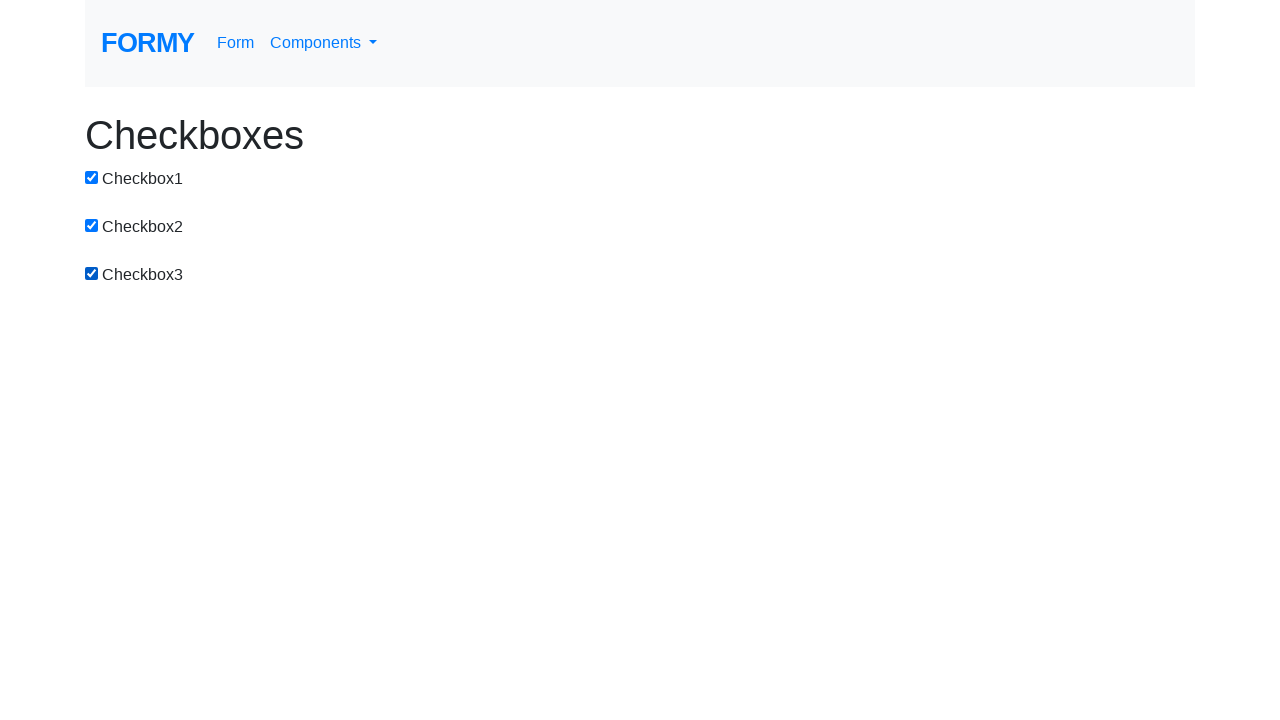

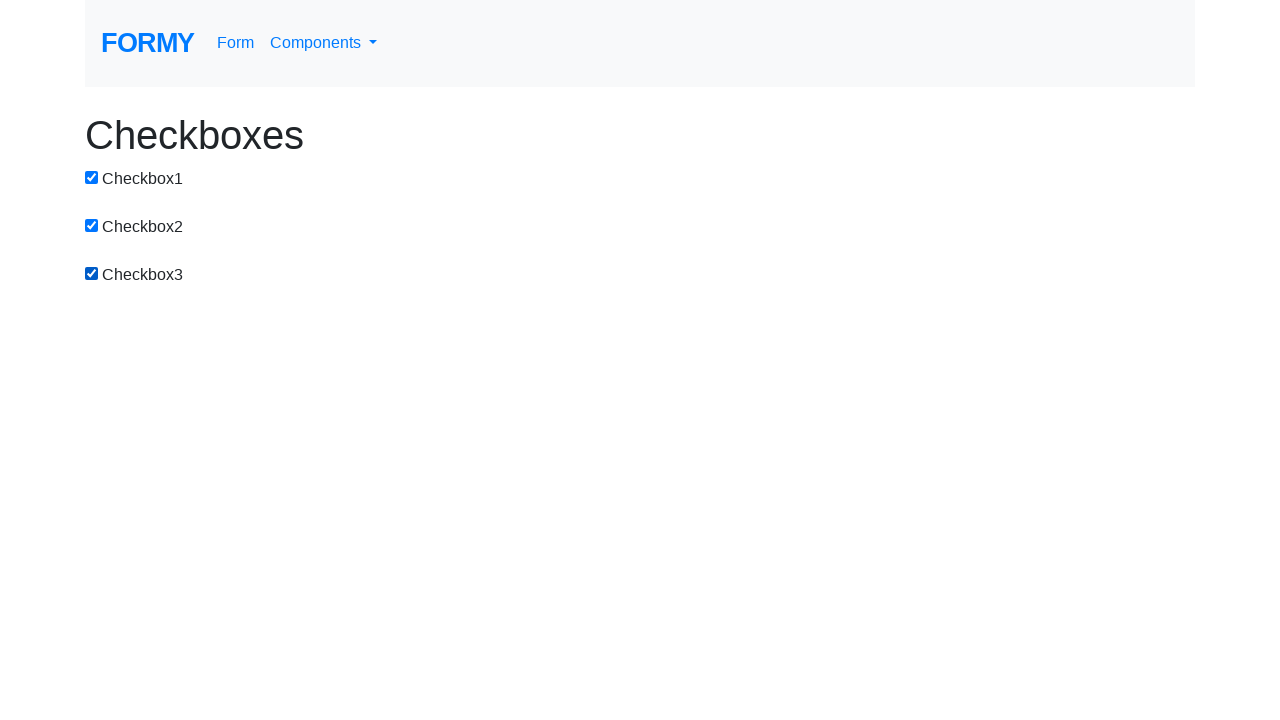